Tests keyboard shortcut functionality by performing a Control+A (select all) key combination on the practice page

Starting URL: https://courses.letskodeit.com/practice

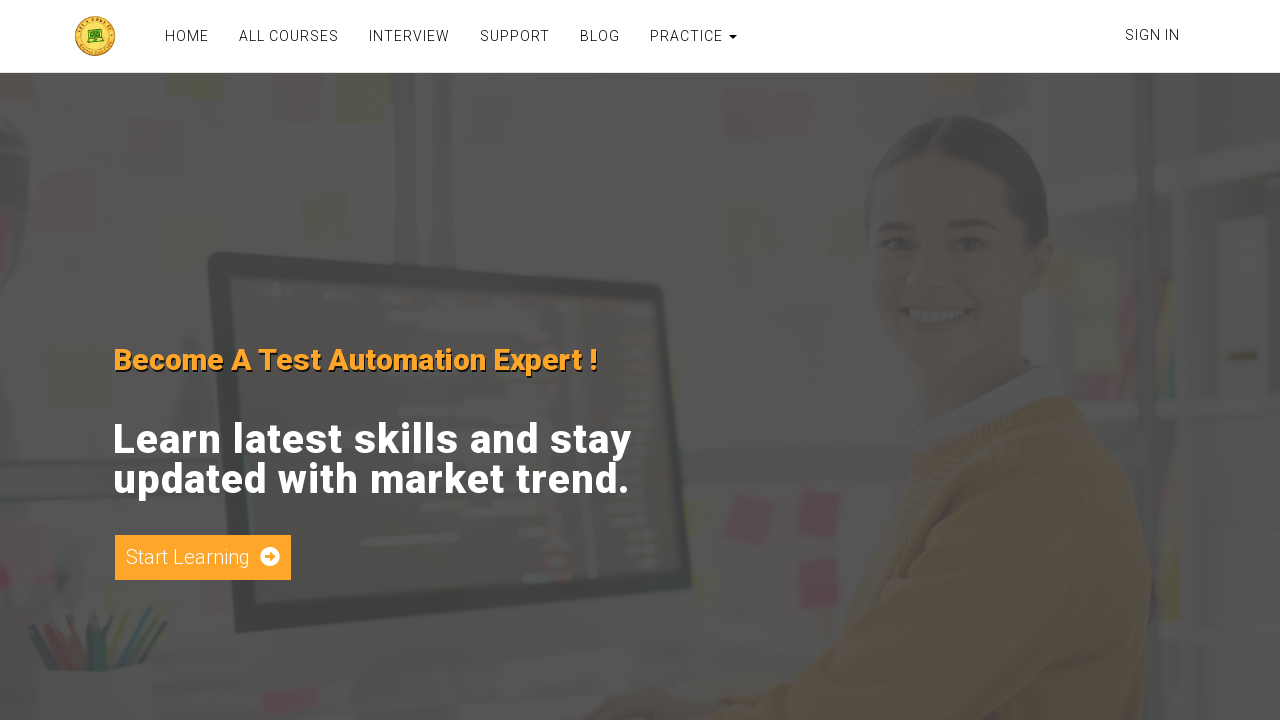

Pressed Control key down
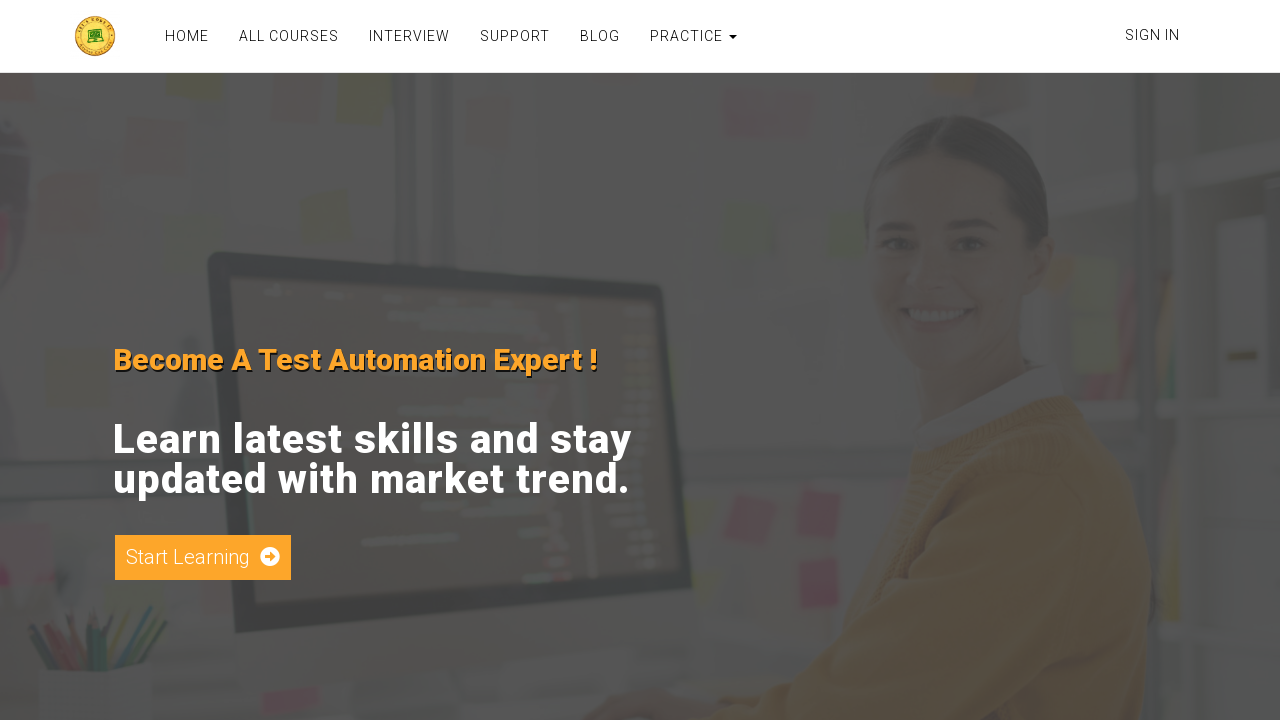

Pressed 'a' key to select all content
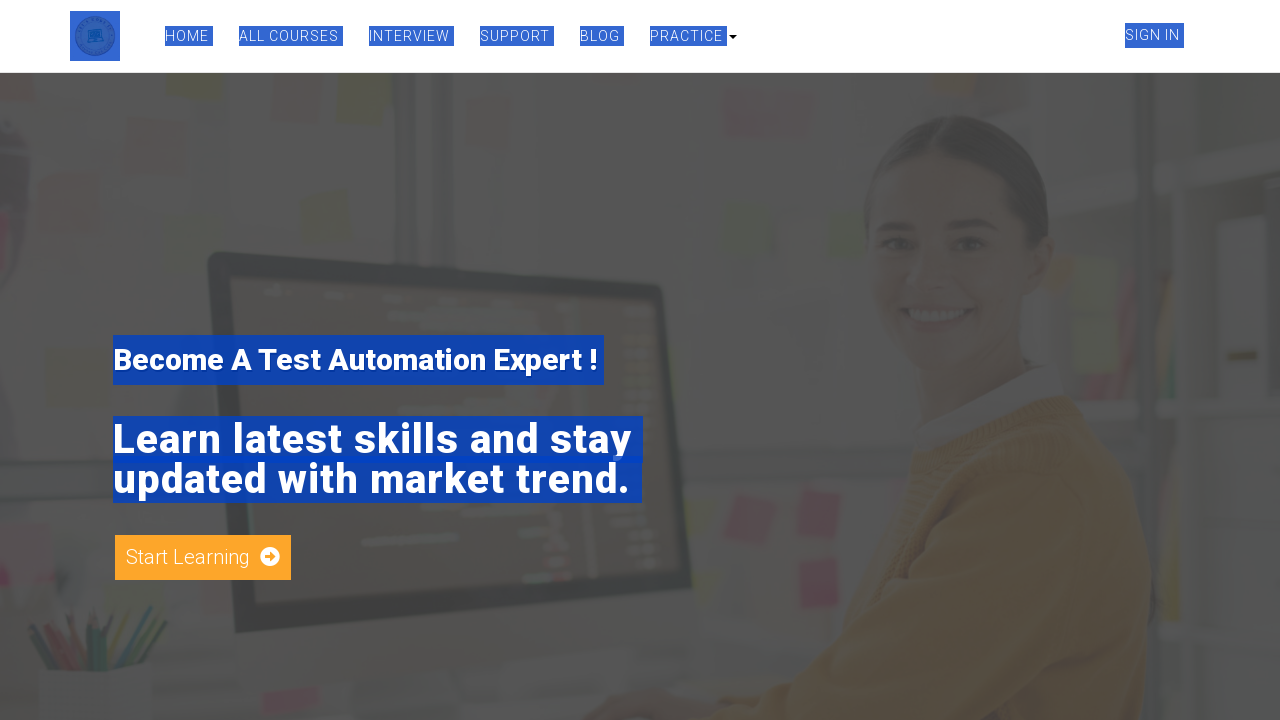

Released Control key, completing Ctrl+A keyboard shortcut
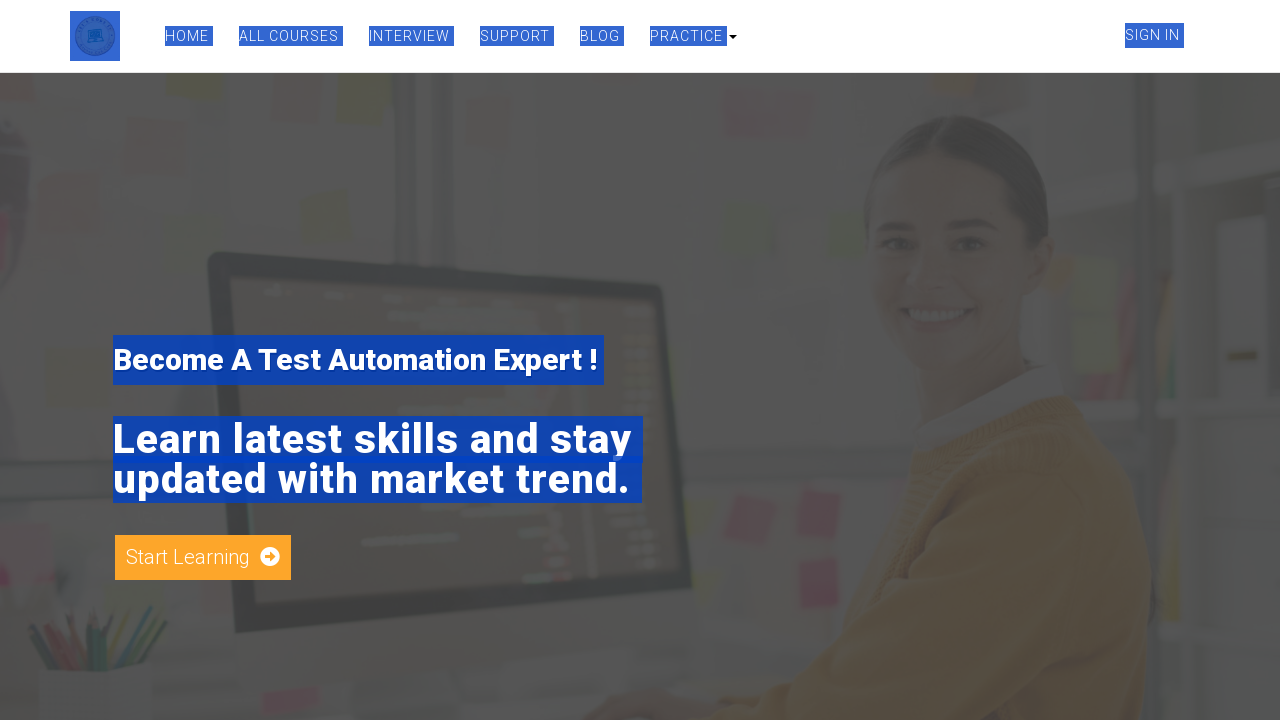

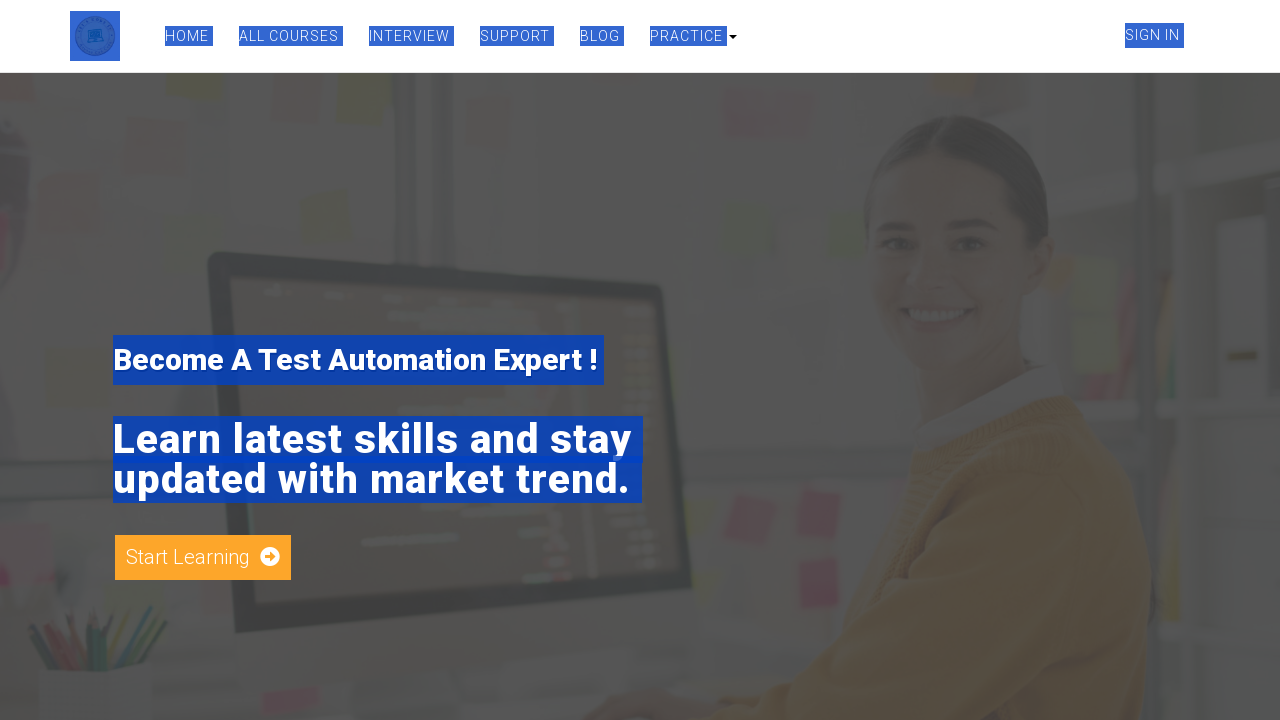